Tests drag and drop functionality by dragging an element from Box B to Box A and verifying the contents swap

Starting URL: https://the-internet.herokuapp.com/drag_and_drop

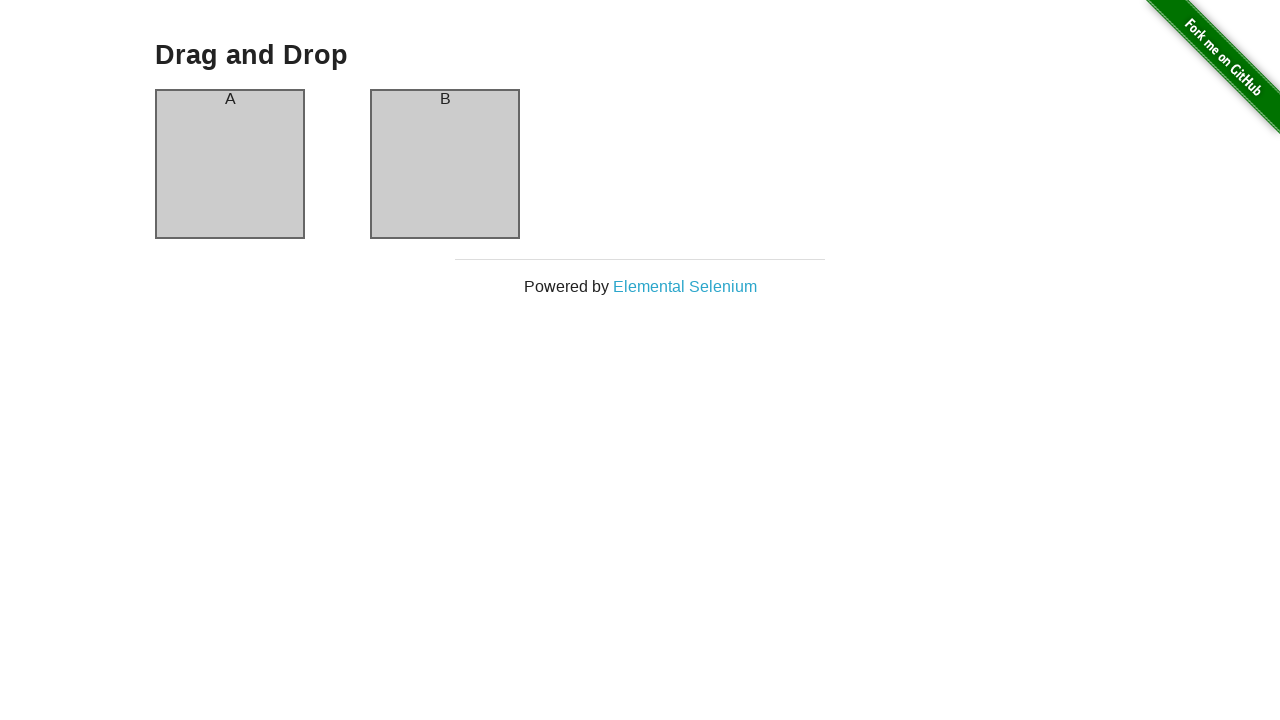

Located source element Box B
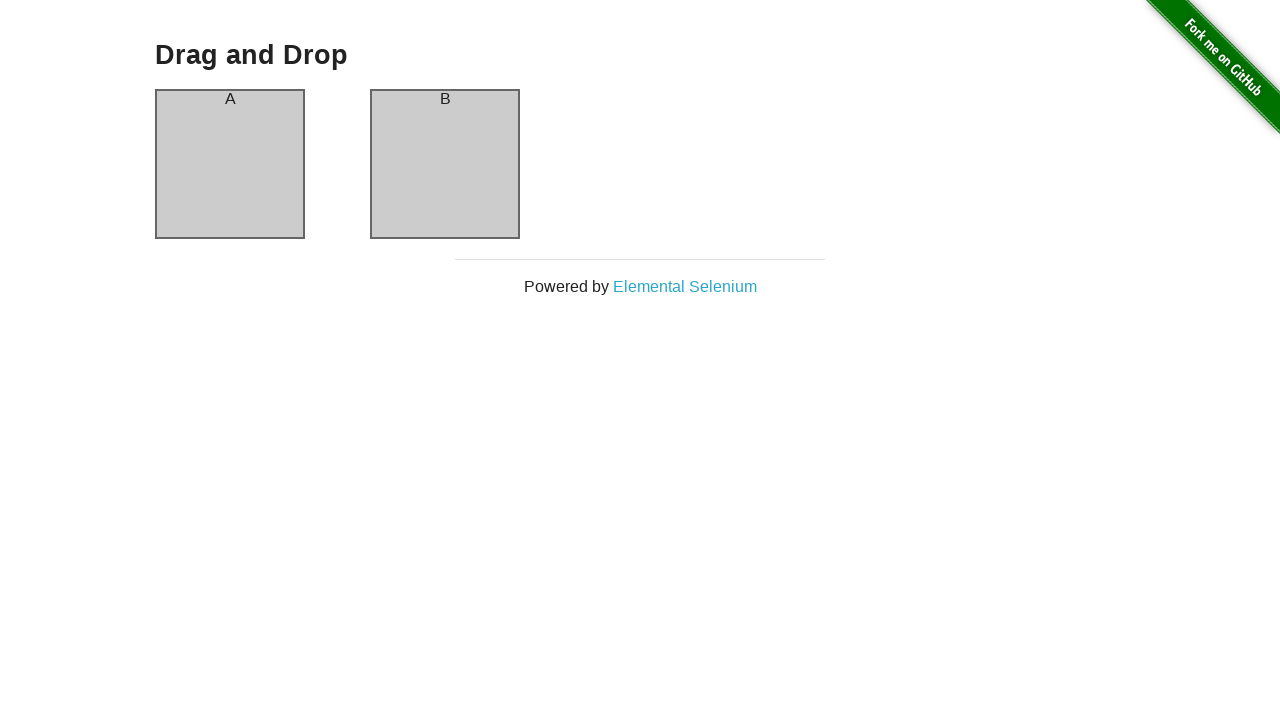

Located target element Box A
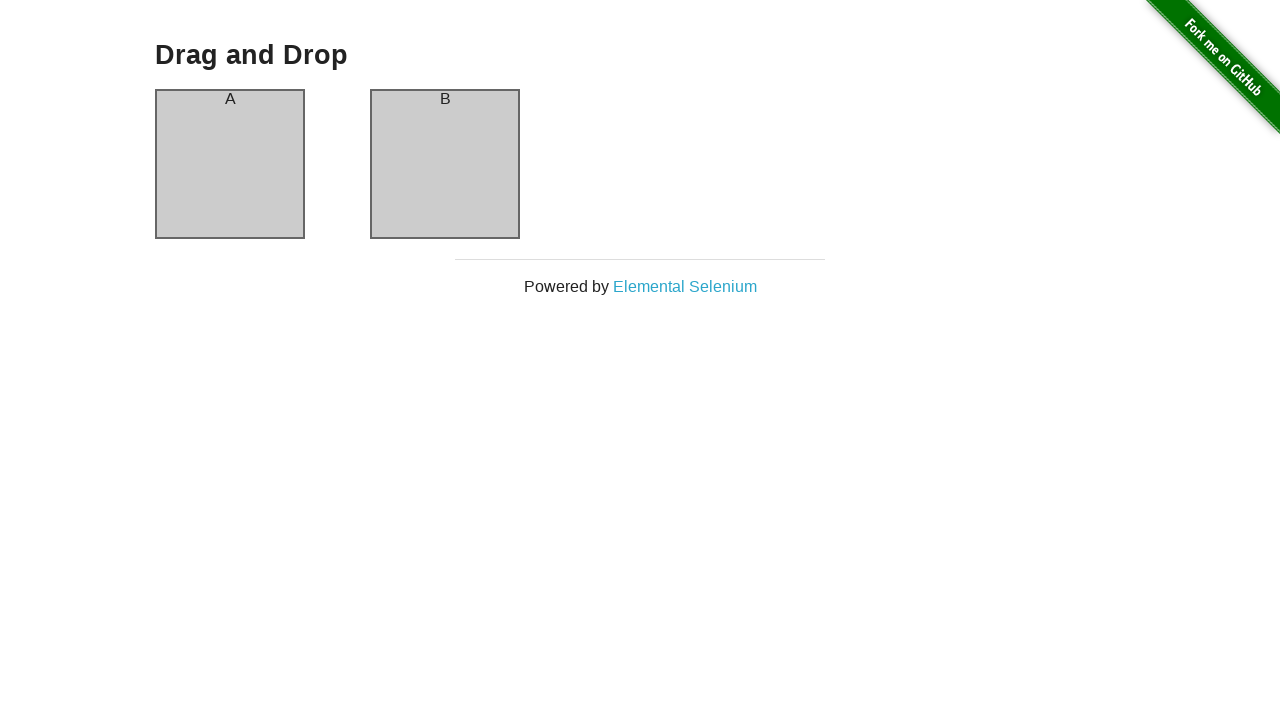

Dragged Box B to Box A at (230, 164)
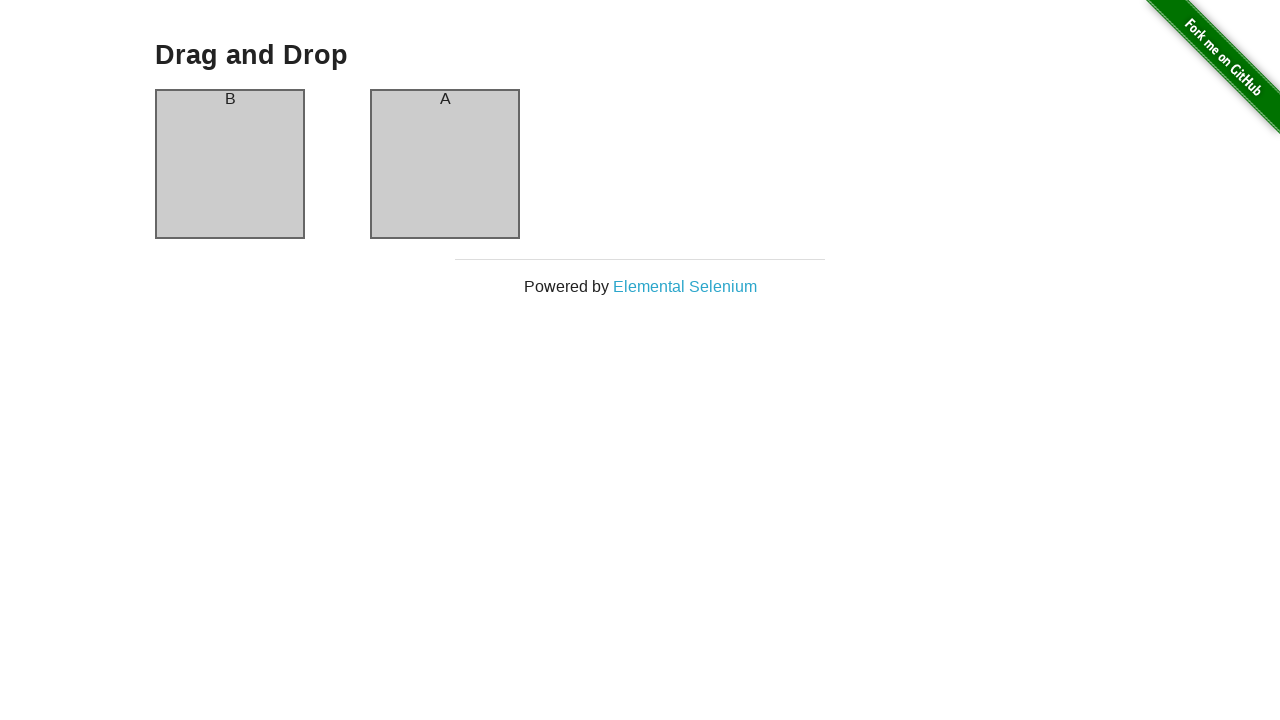

Verified that Box A now contains 'B' after drag and drop
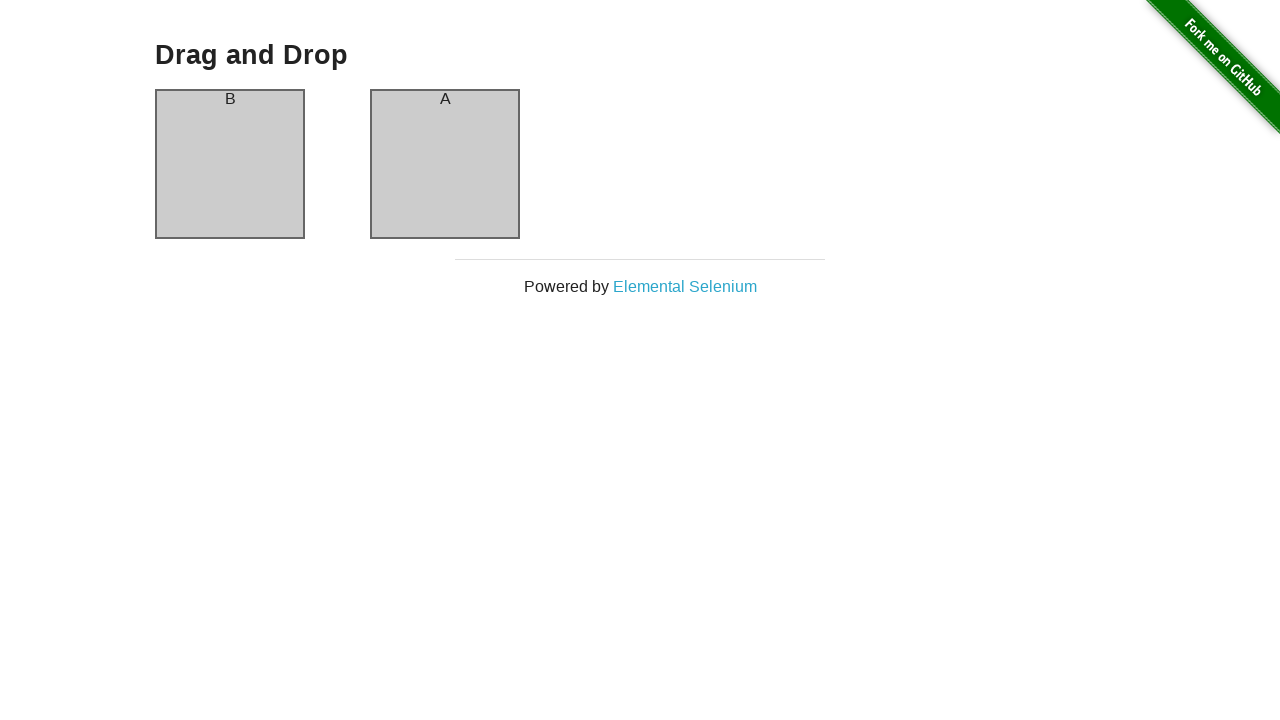

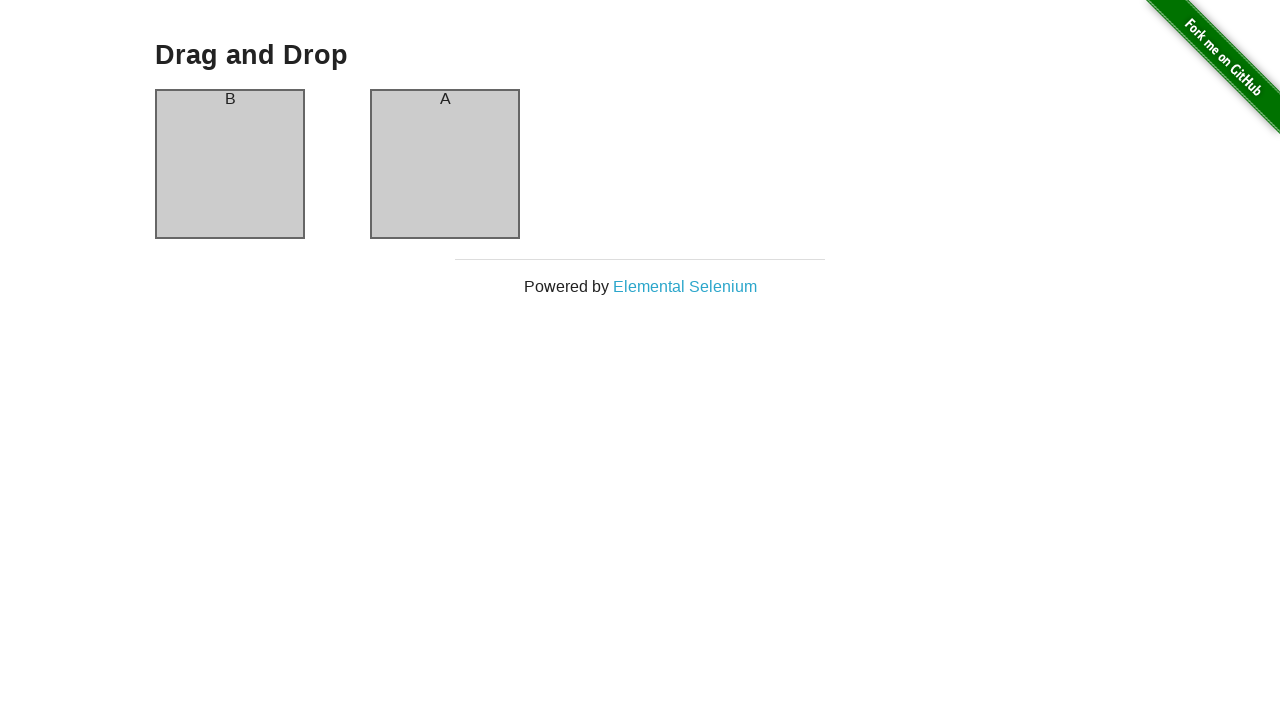